Tests opening a new browser tab by navigating to a page, opening a new tab, navigating to another page in that tab, and verifying there are 2 window handles.

Starting URL: https://the-internet.herokuapp.com/windows

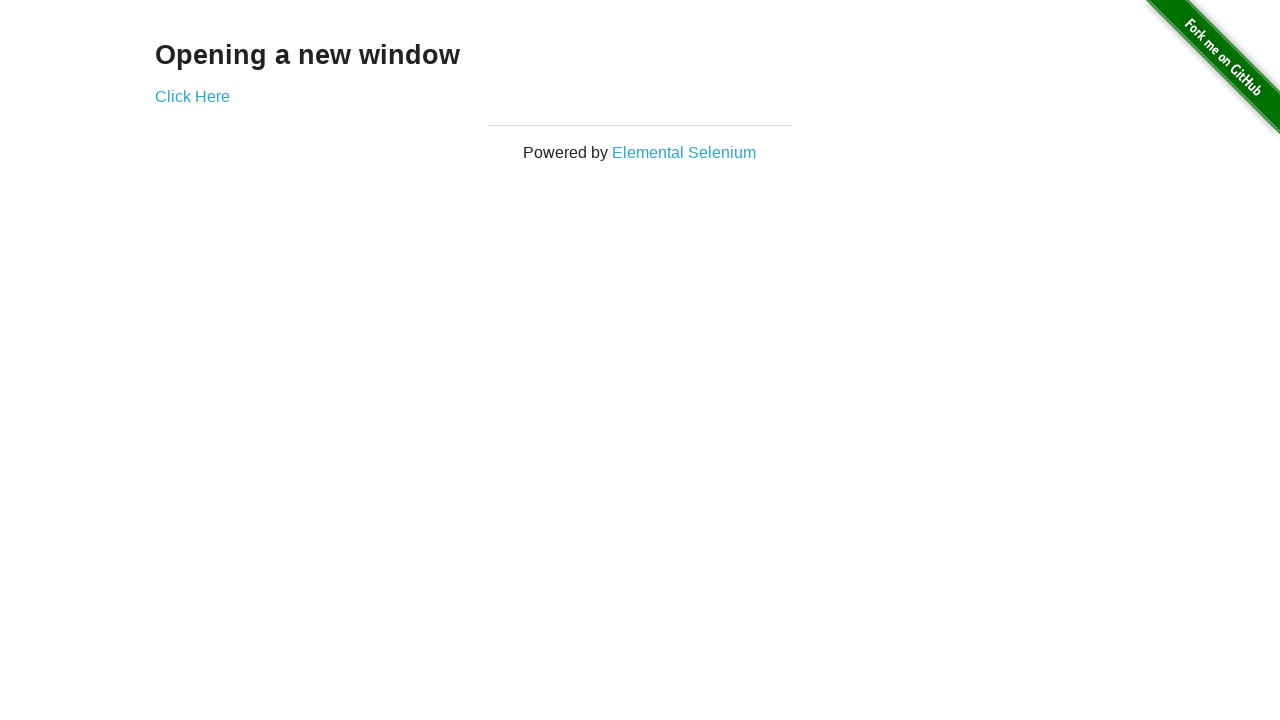

Opened a new browser tab
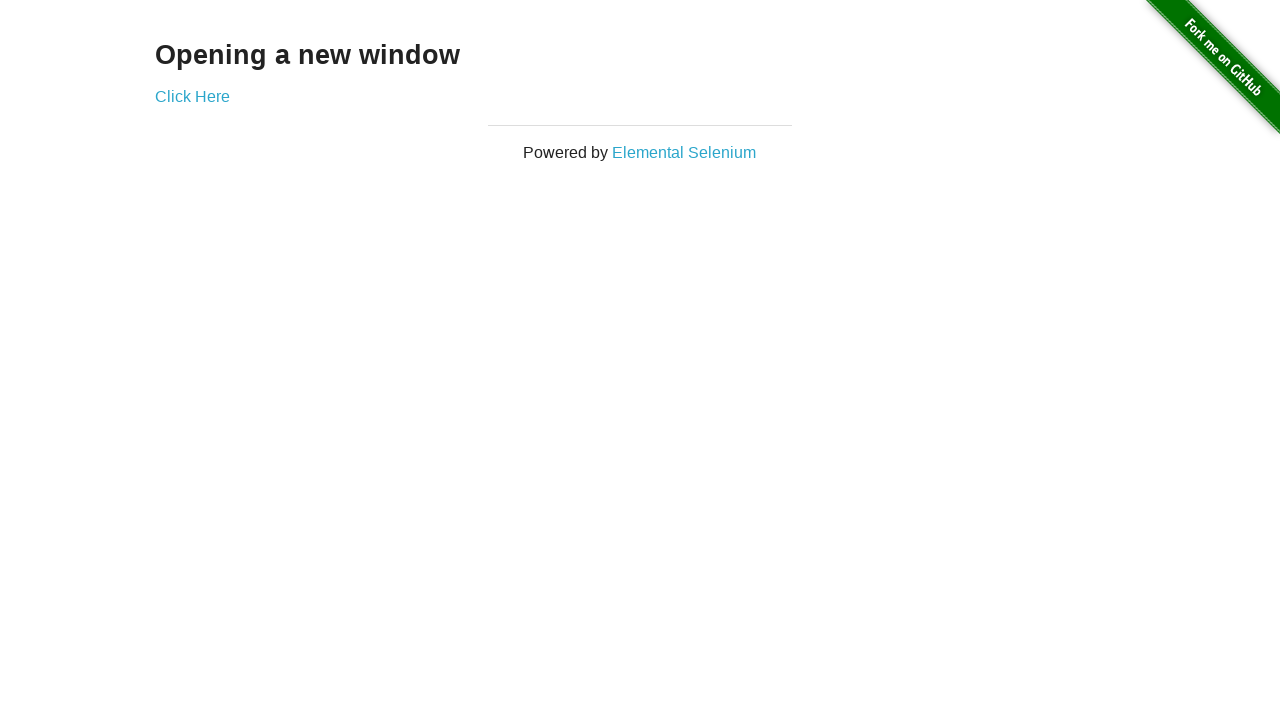

Navigated to https://the-internet.herokuapp.com/typos in new tab
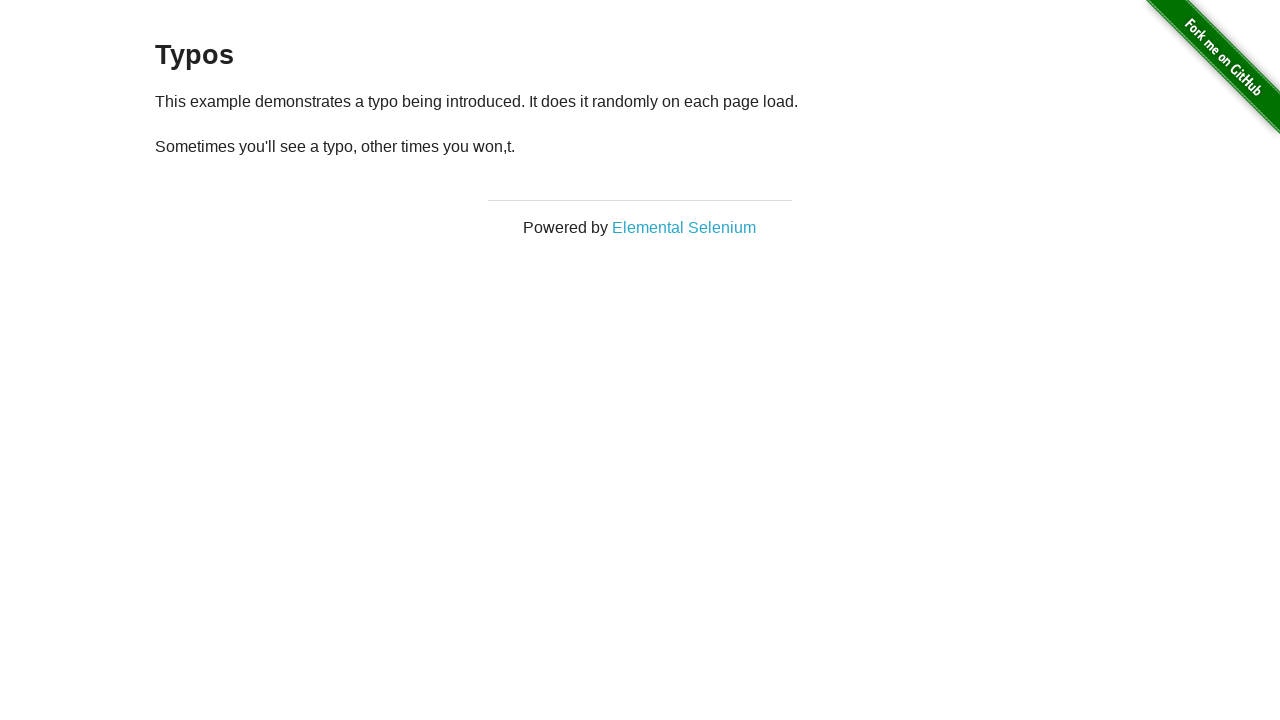

Verified that 2 browser tabs are open
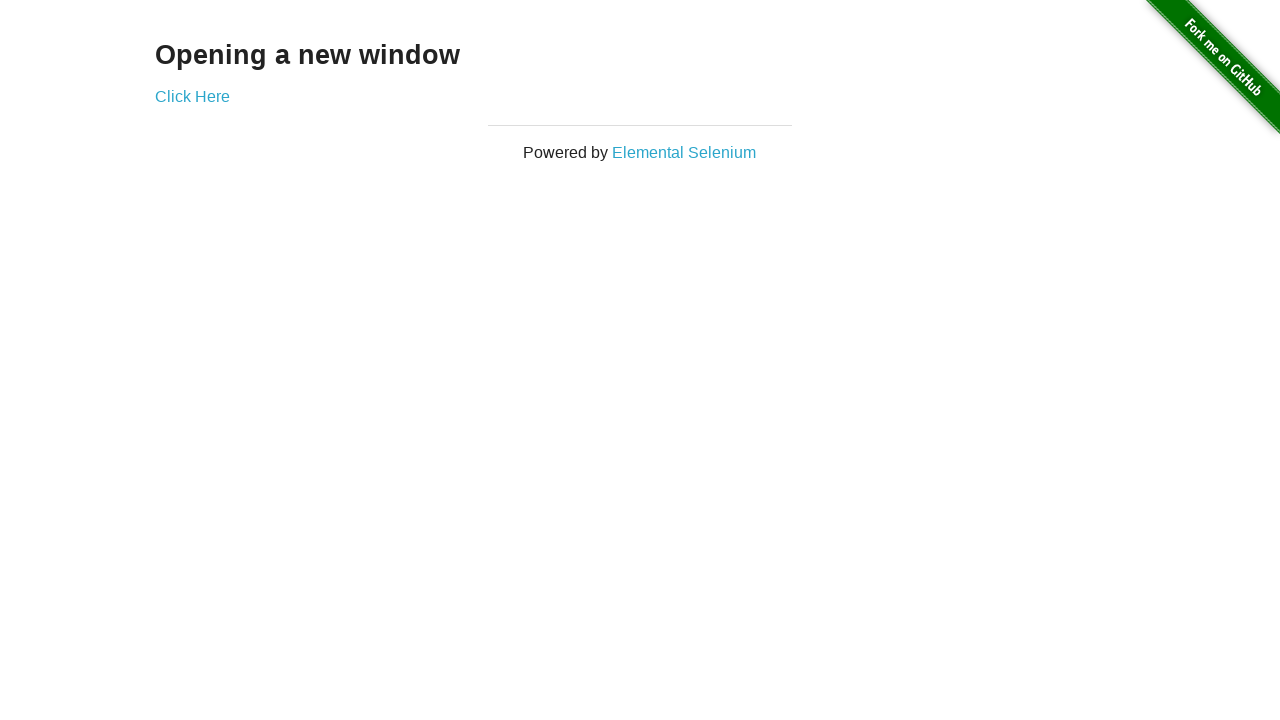

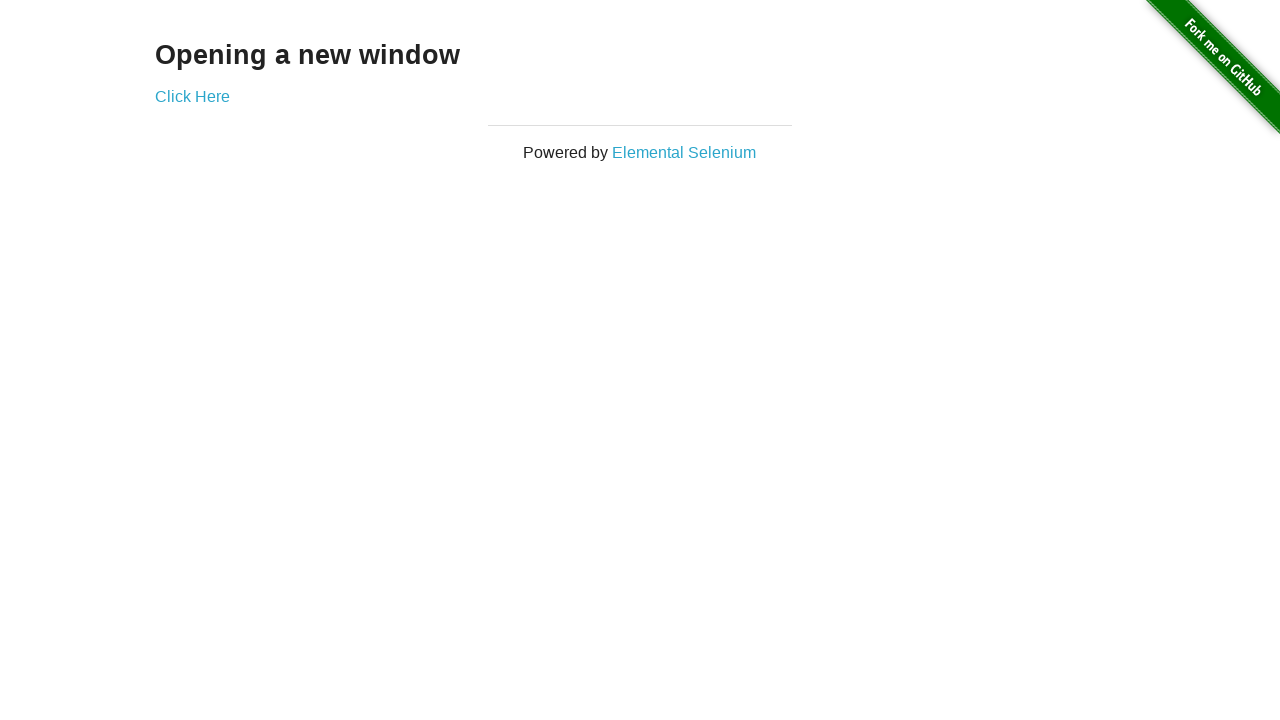